Tests filling a JavaScript prompt popup by entering text and accepting the dialog

Starting URL: https://the-internet.herokuapp.com/javascript_alerts

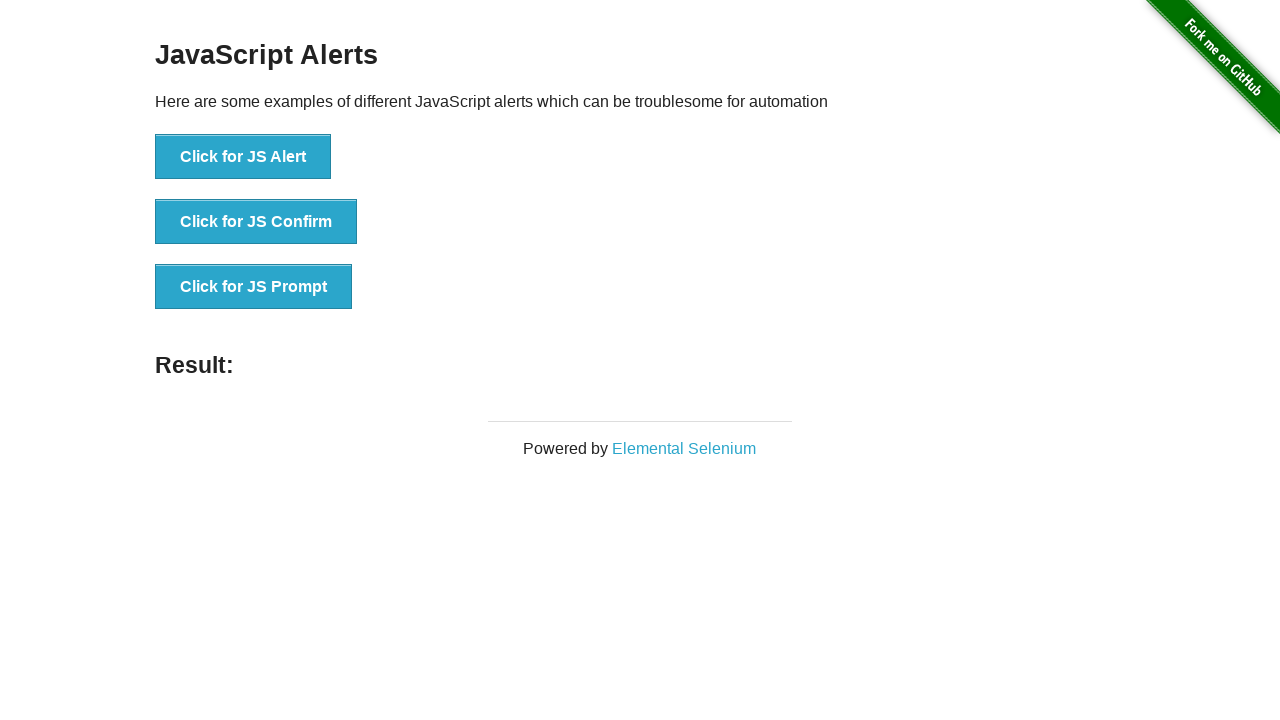

Set up dialog handler to fill prompt with 'hello' and accept
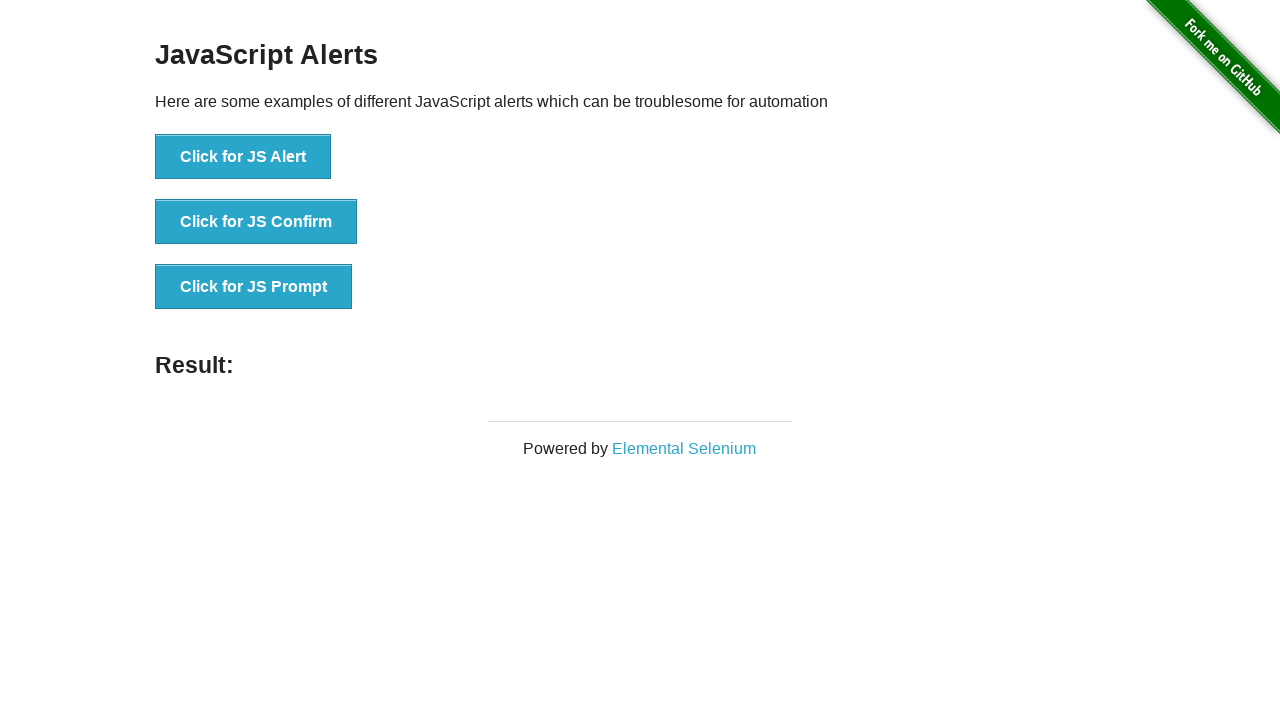

Clicked the JS Prompt button at (254, 287) on xpath=//button[.='Click for JS Prompt']
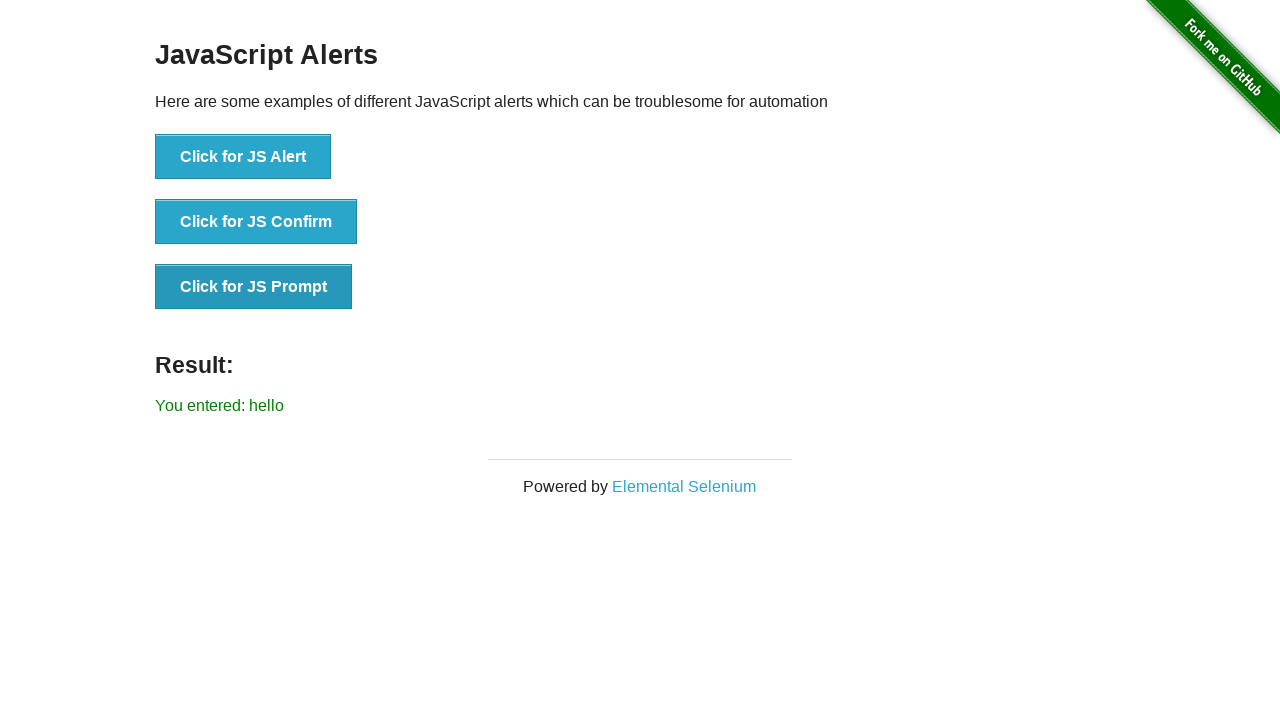

Result message element loaded
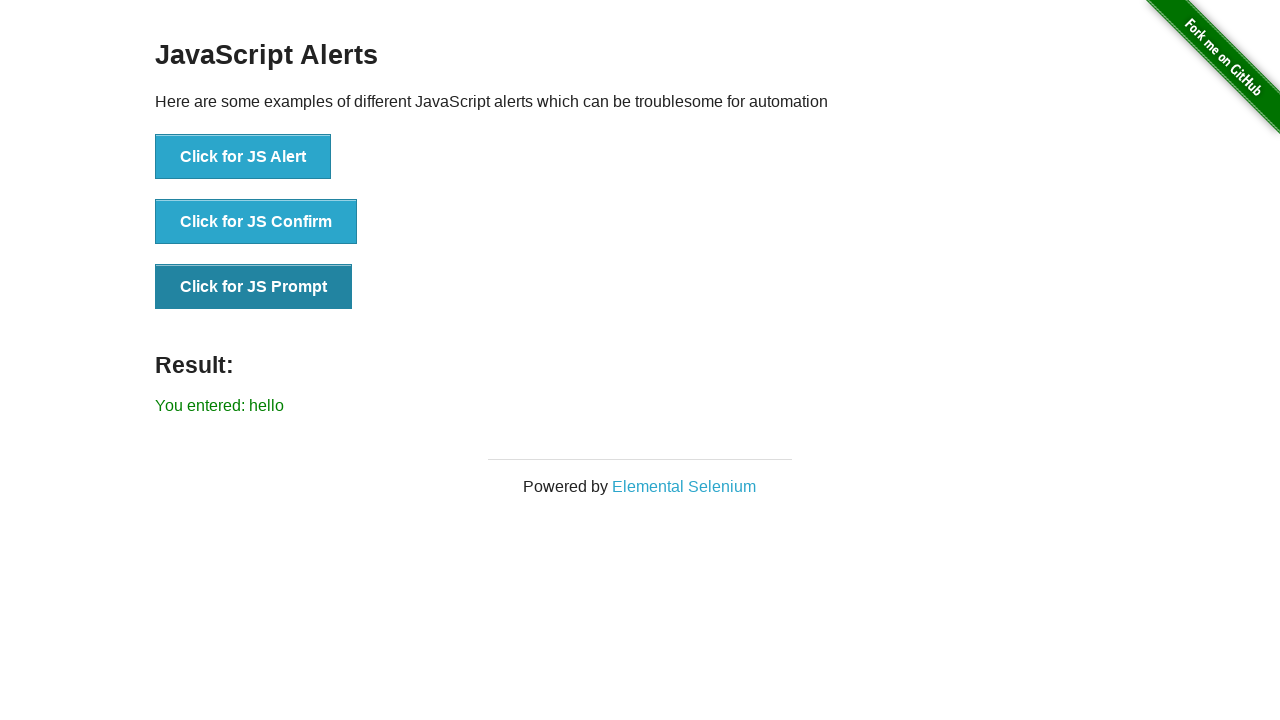

Verified result message contains 'You entered: hello'
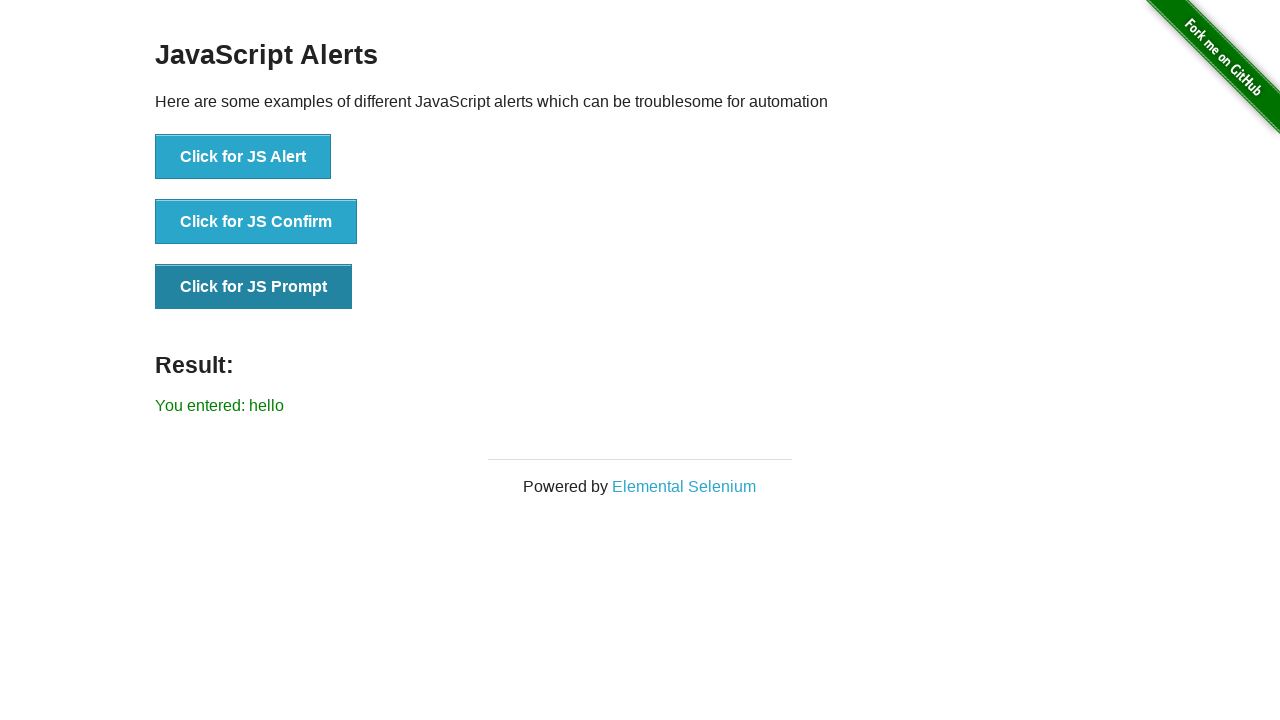

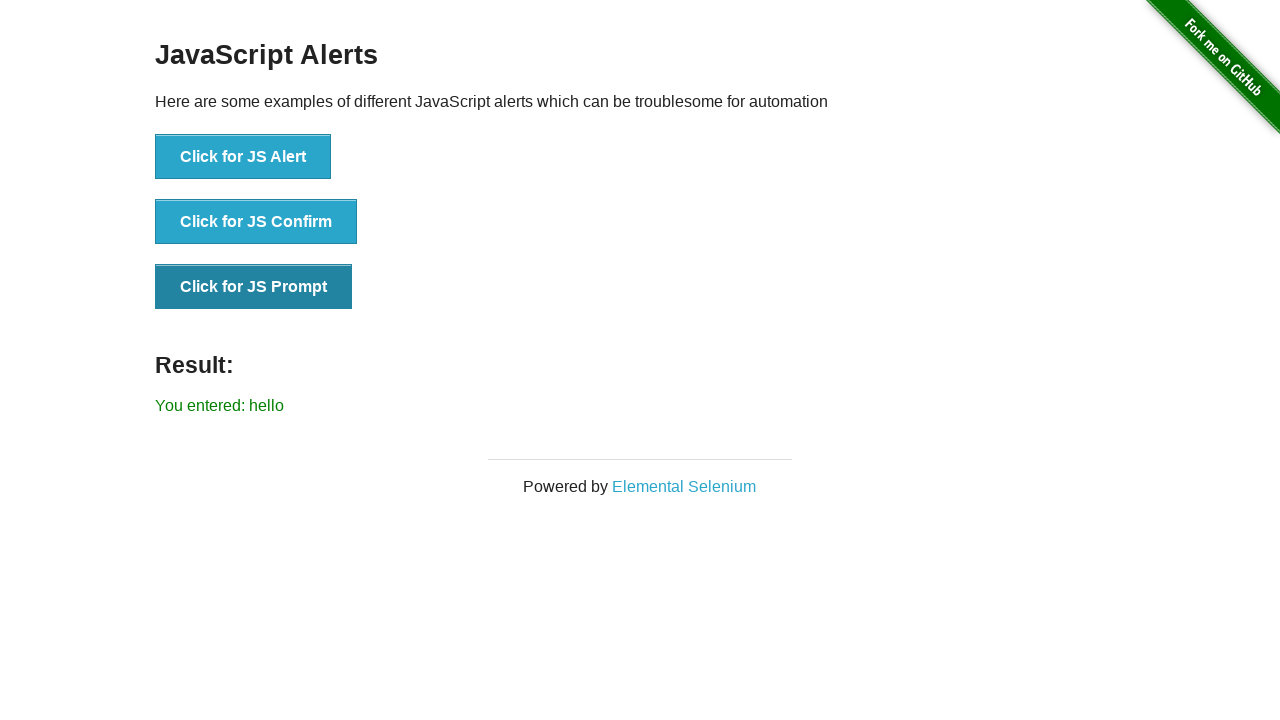